Tests that required fields show validation errors when the registration form is submitted empty for a physical person (fyzicka) entity type.

Starting URL: https://vpsfree.org/registration/

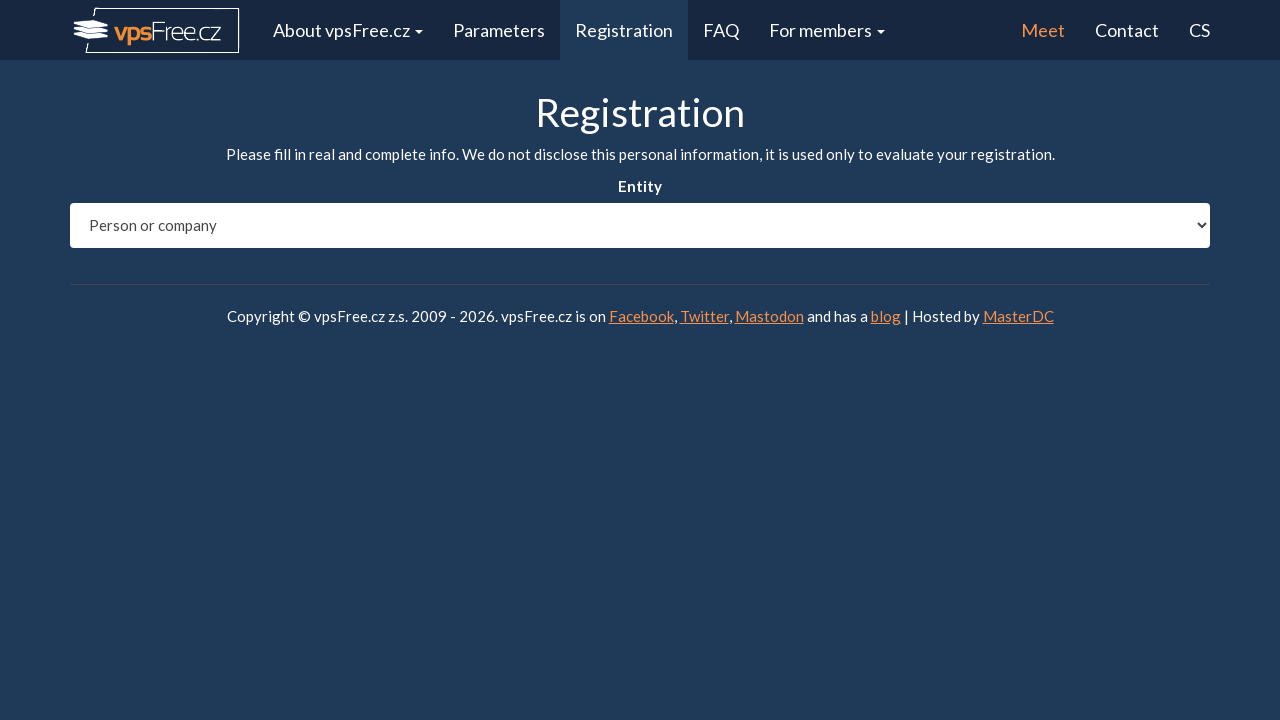

Selected 'fyzicka' (physical person) entity type from dropdown on #entity_type
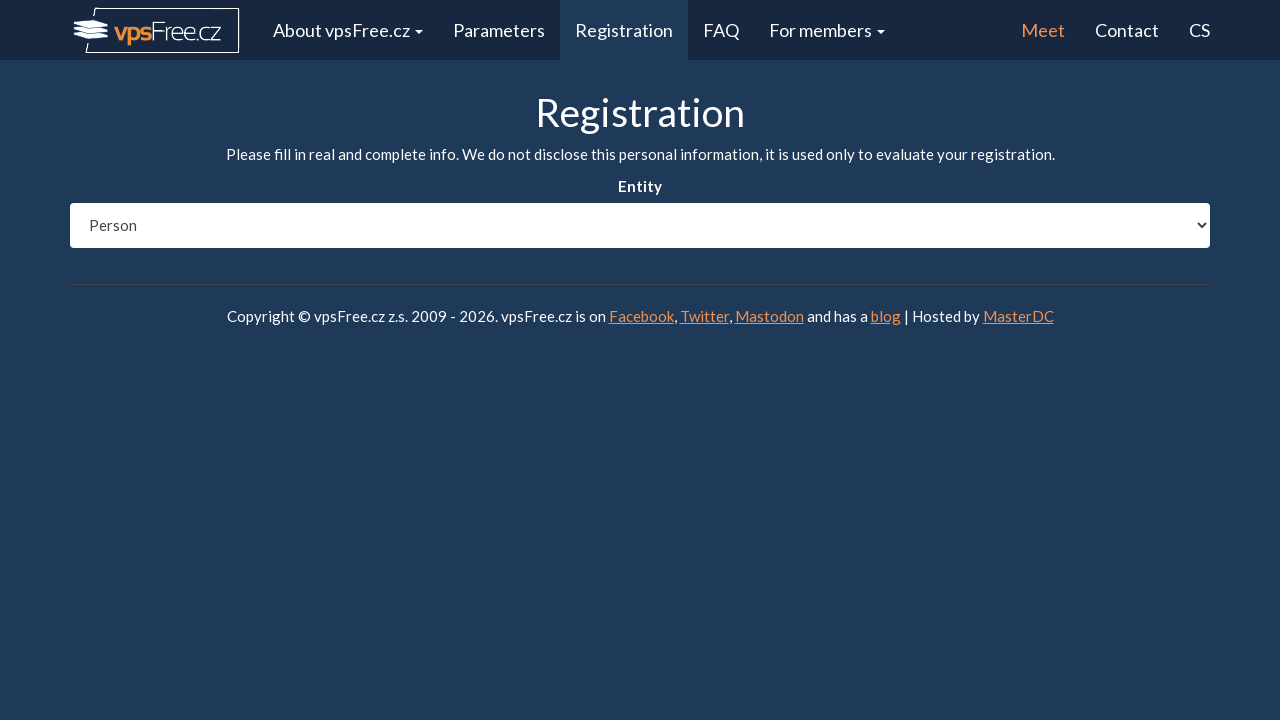

Waited 1 second for form to update after entity type selection
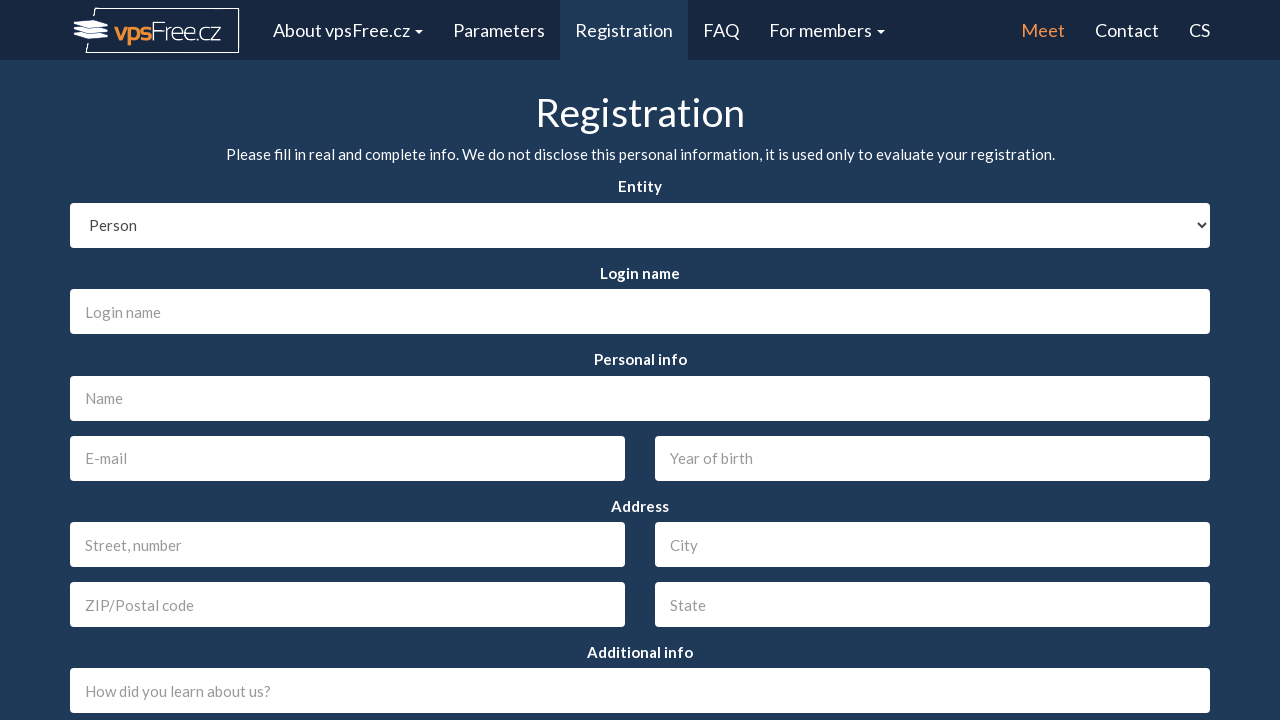

Located submit button element
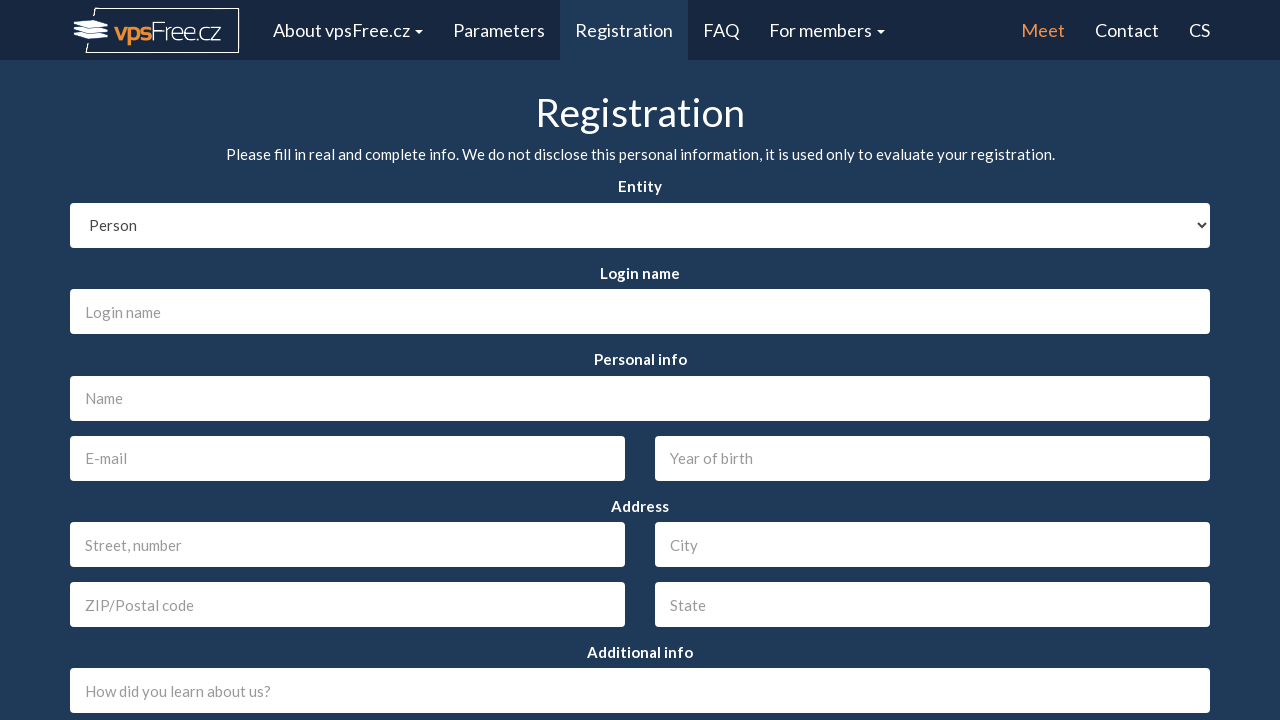

Scrolled submit button into view
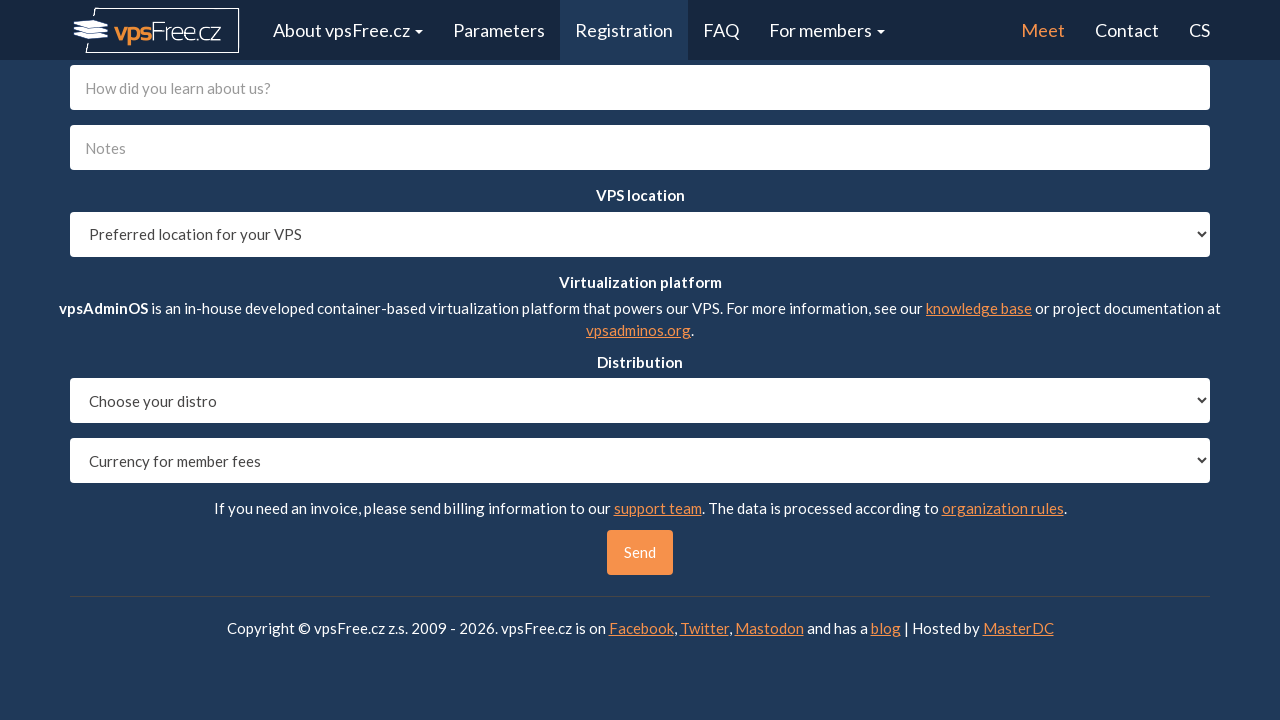

Clicked submit button to trigger form validation at (640, 553) on #send
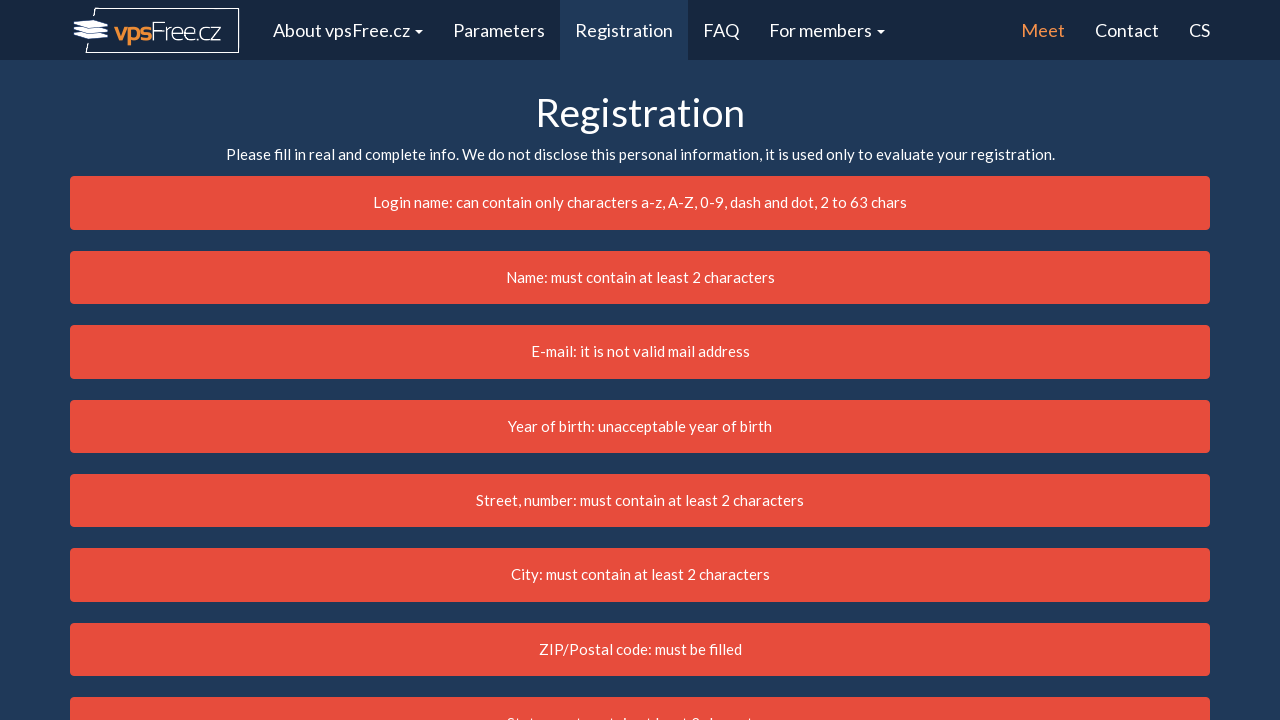

Waited 2 seconds for validation errors to appear
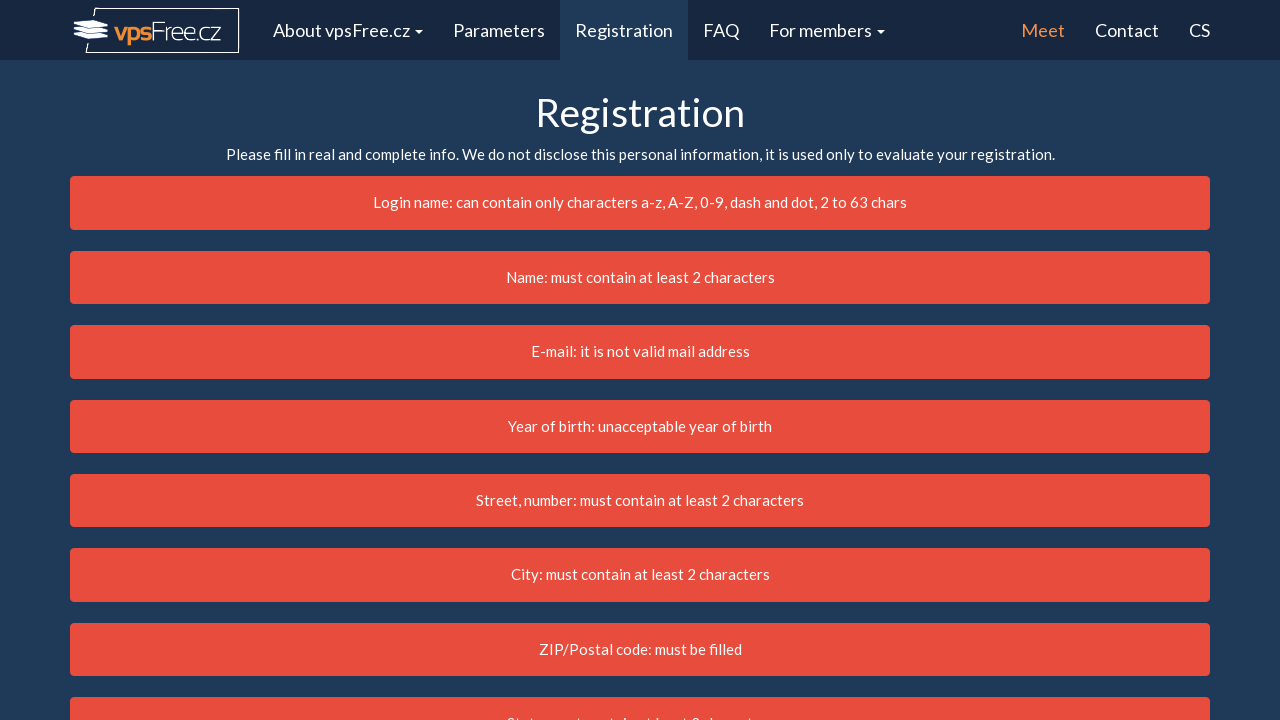

Verified login field shows error class
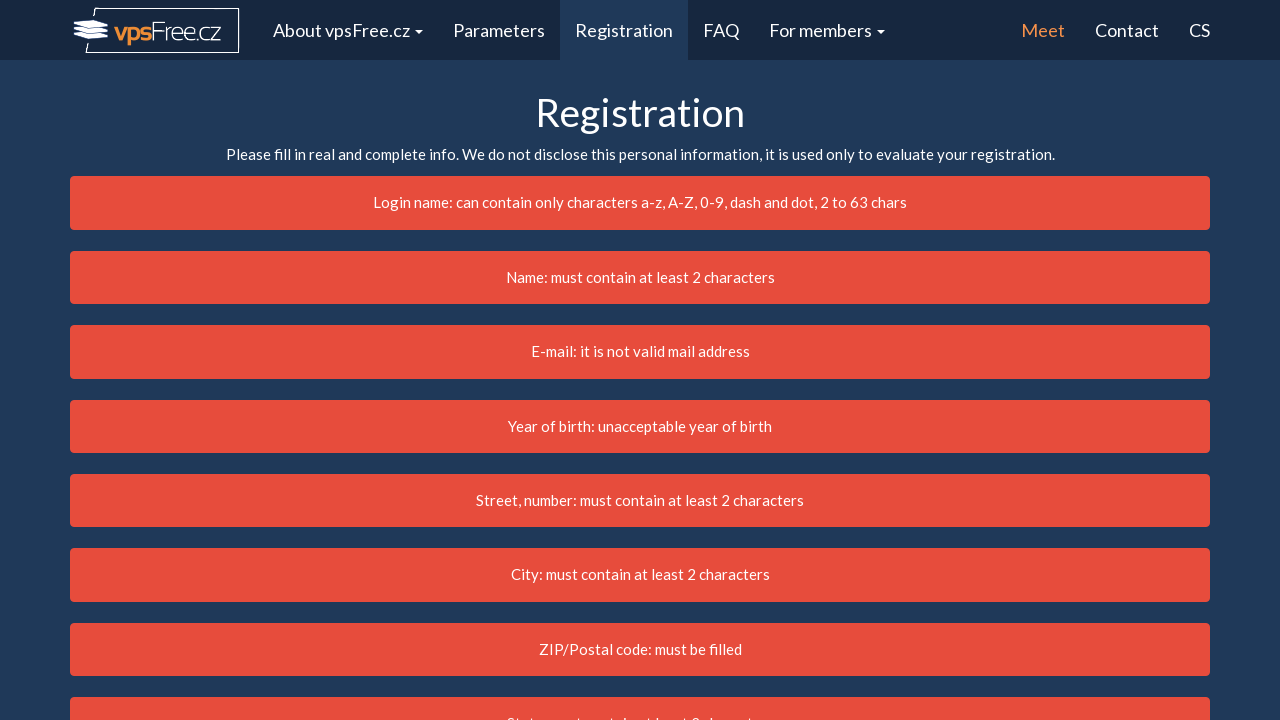

Verified name field shows error class
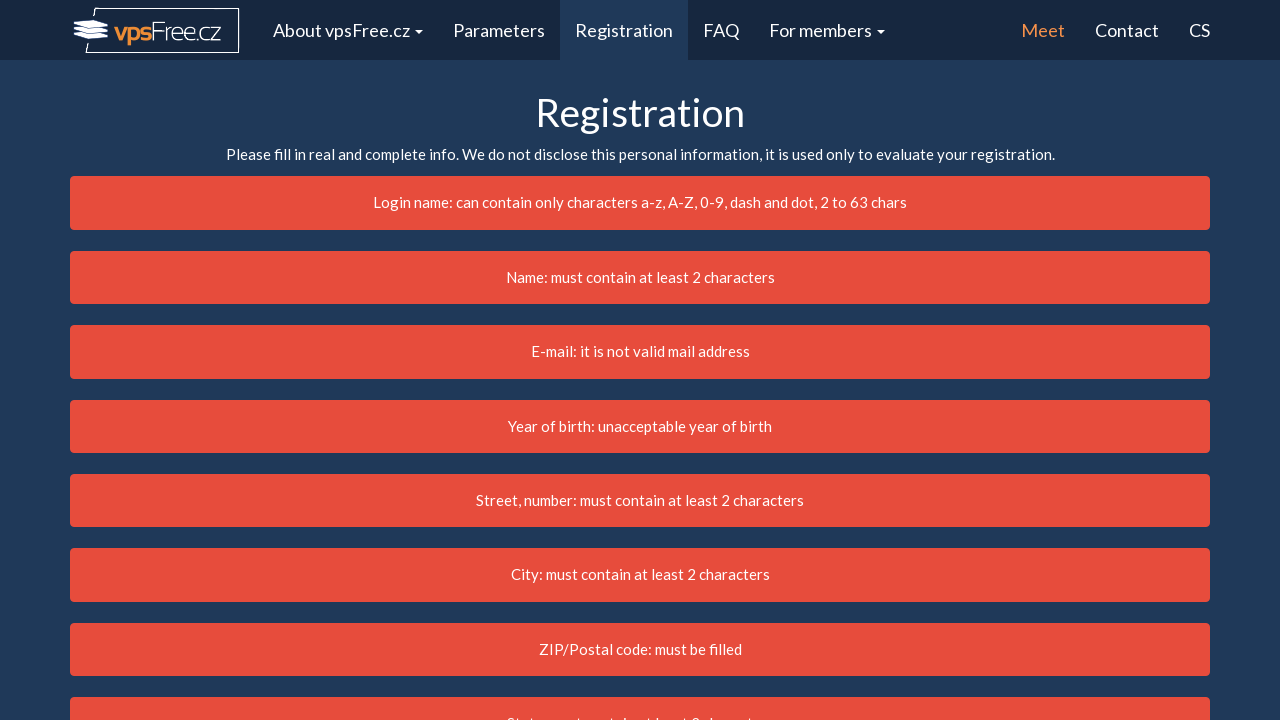

Verified birth field shows error class
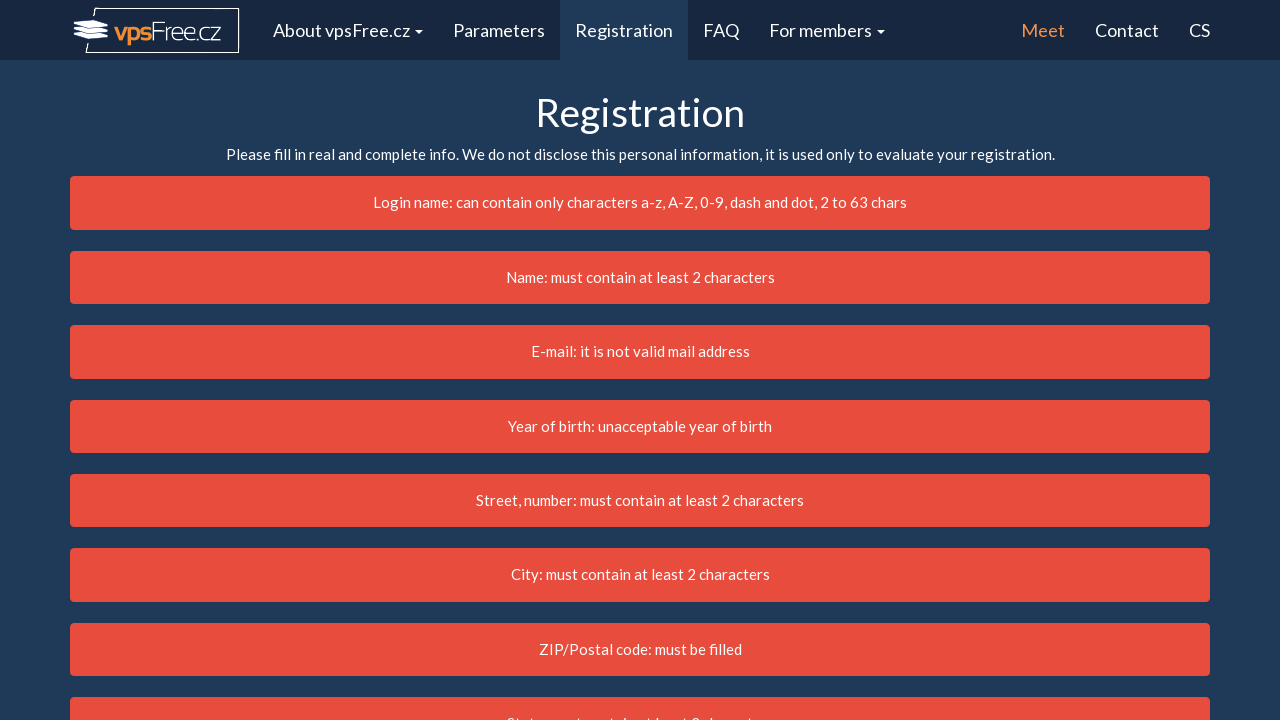

Verified address field shows error class
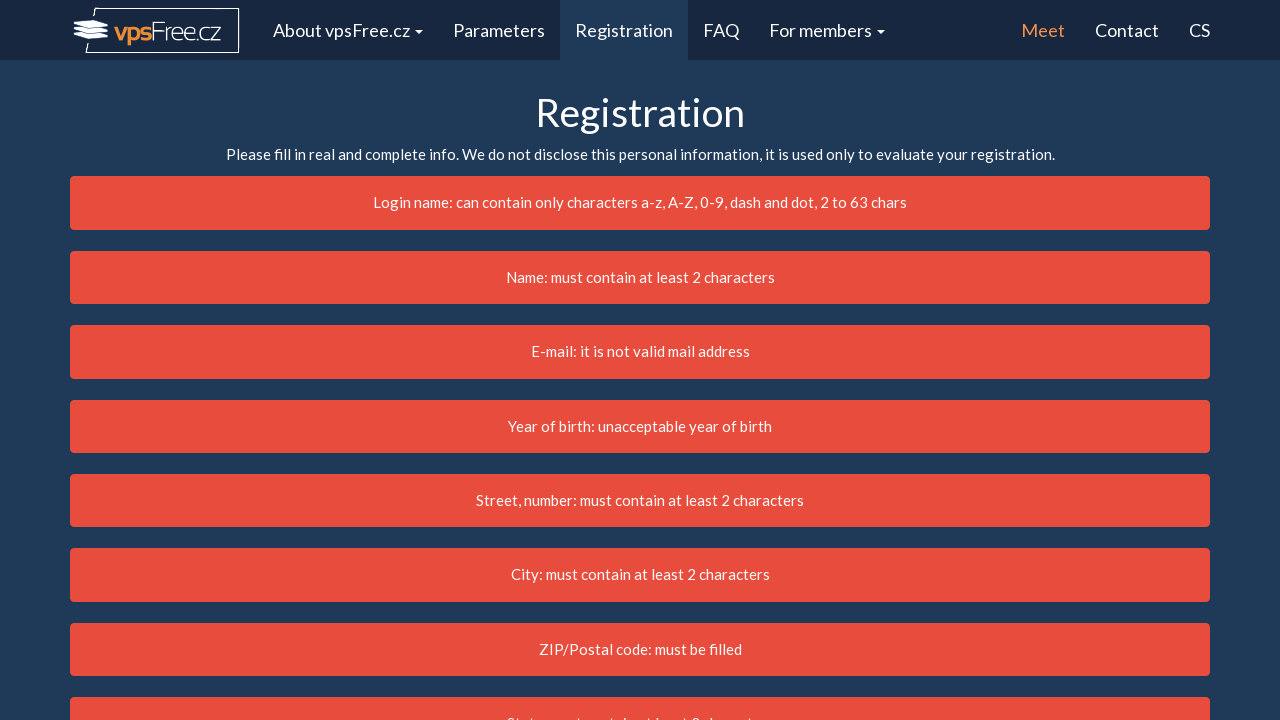

Verified city field shows error class
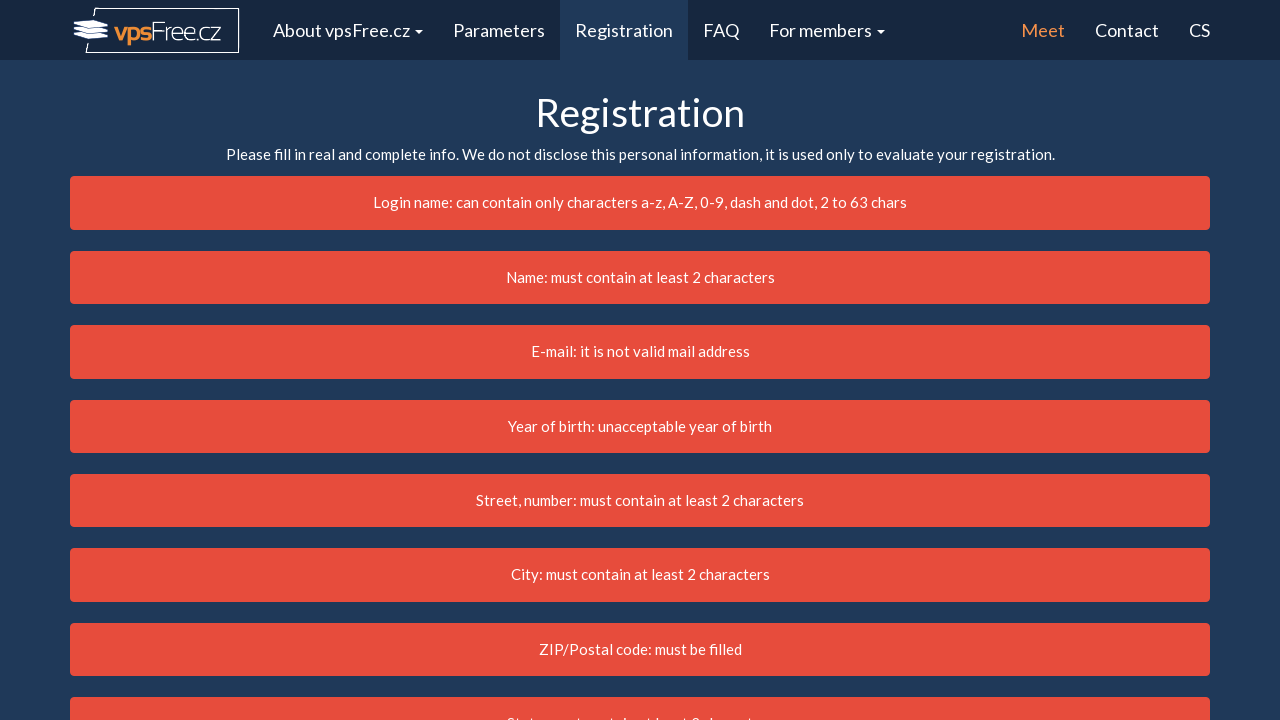

Verified zip code field shows error class
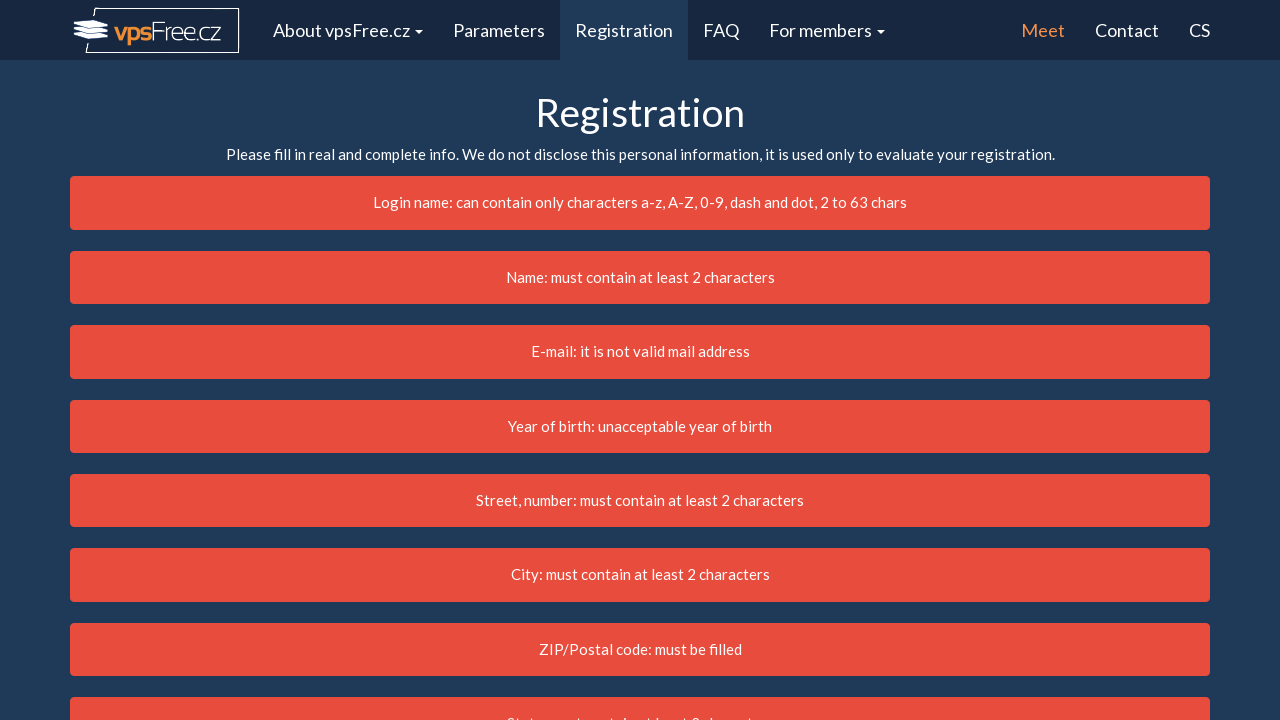

Verified country field shows error class
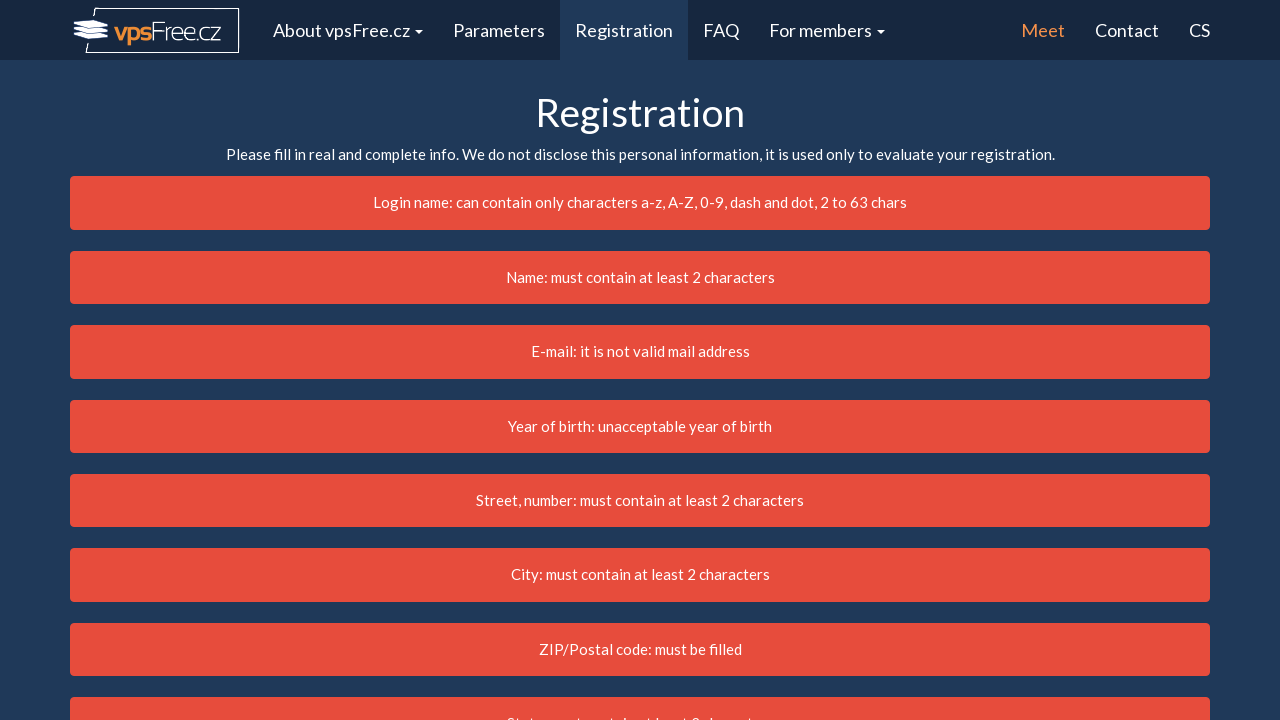

Verified email field shows error class
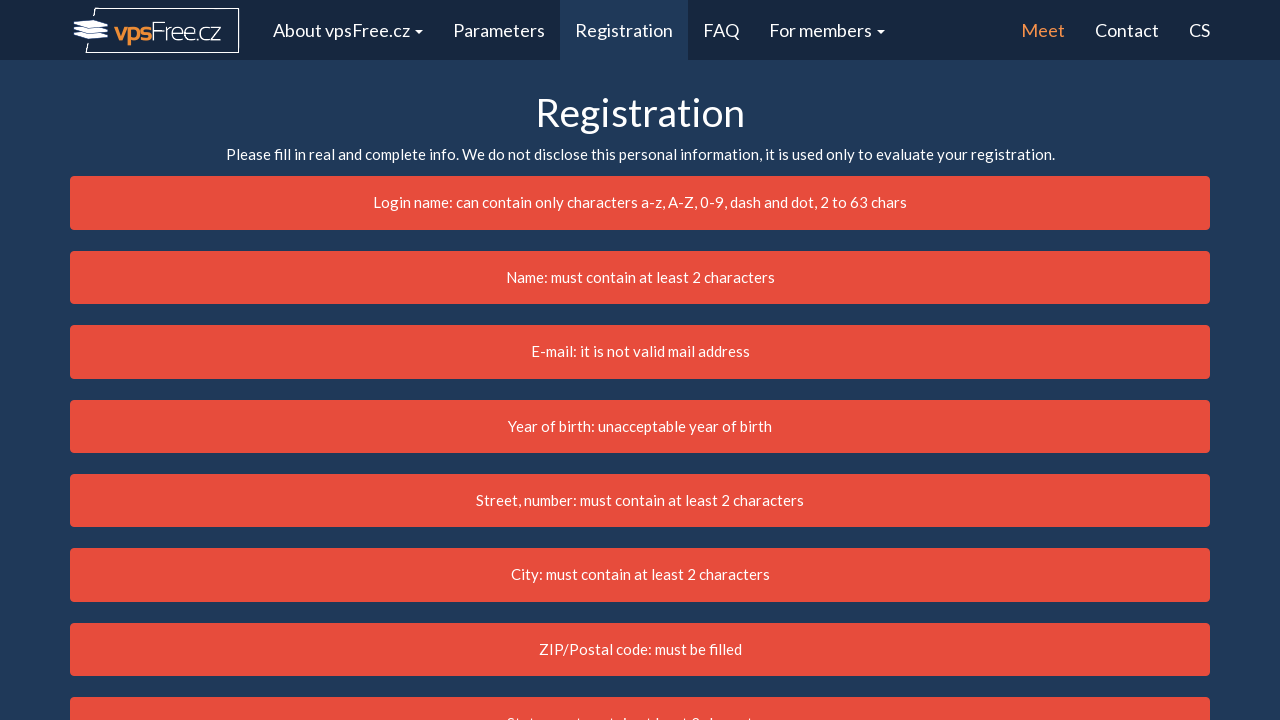

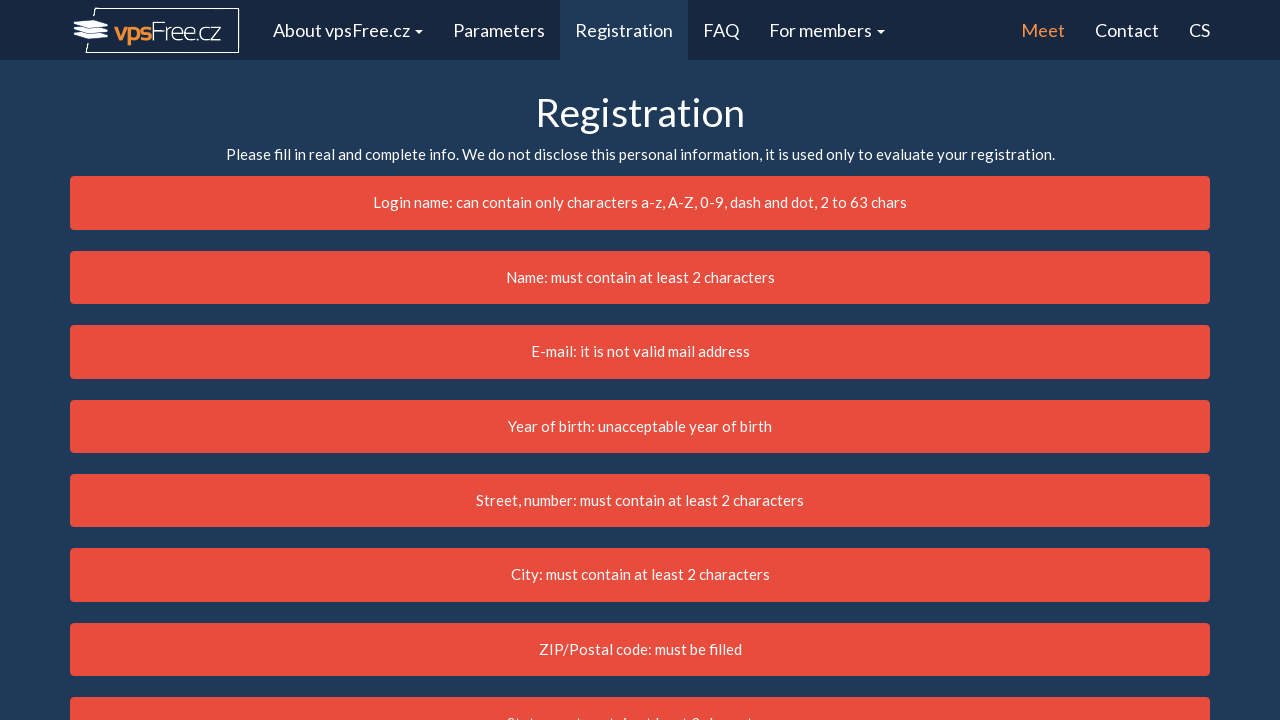